Loads the page and checks for price display elements

Starting URL: https://etf-web-mi7p.vercel.app

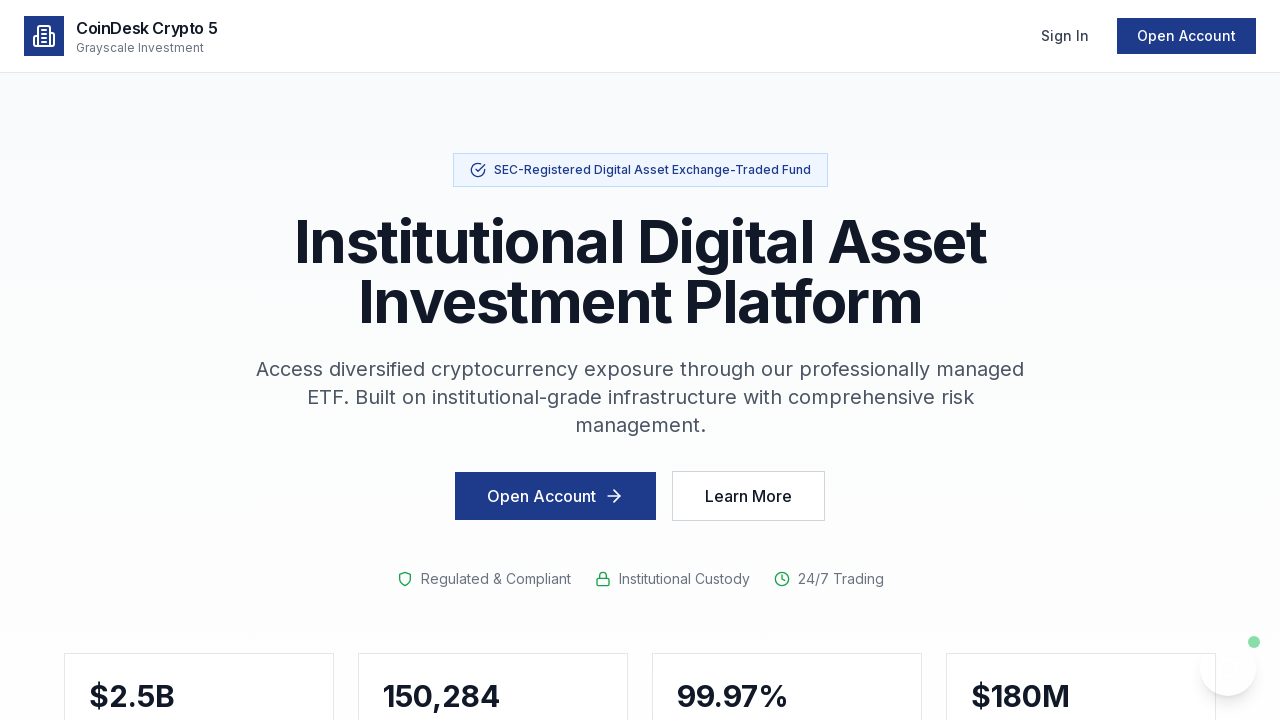

Navigated to ETF web application at https://etf-web-mi7p.vercel.app
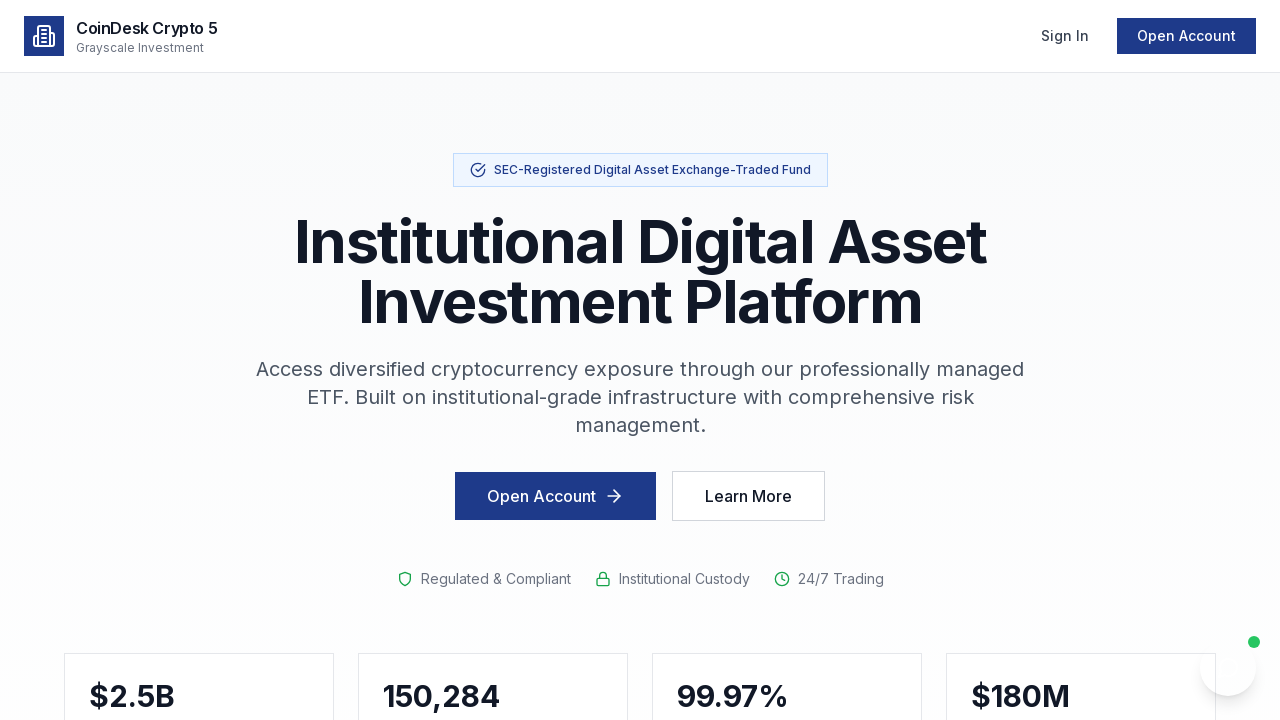

Page loaded and network idle state reached
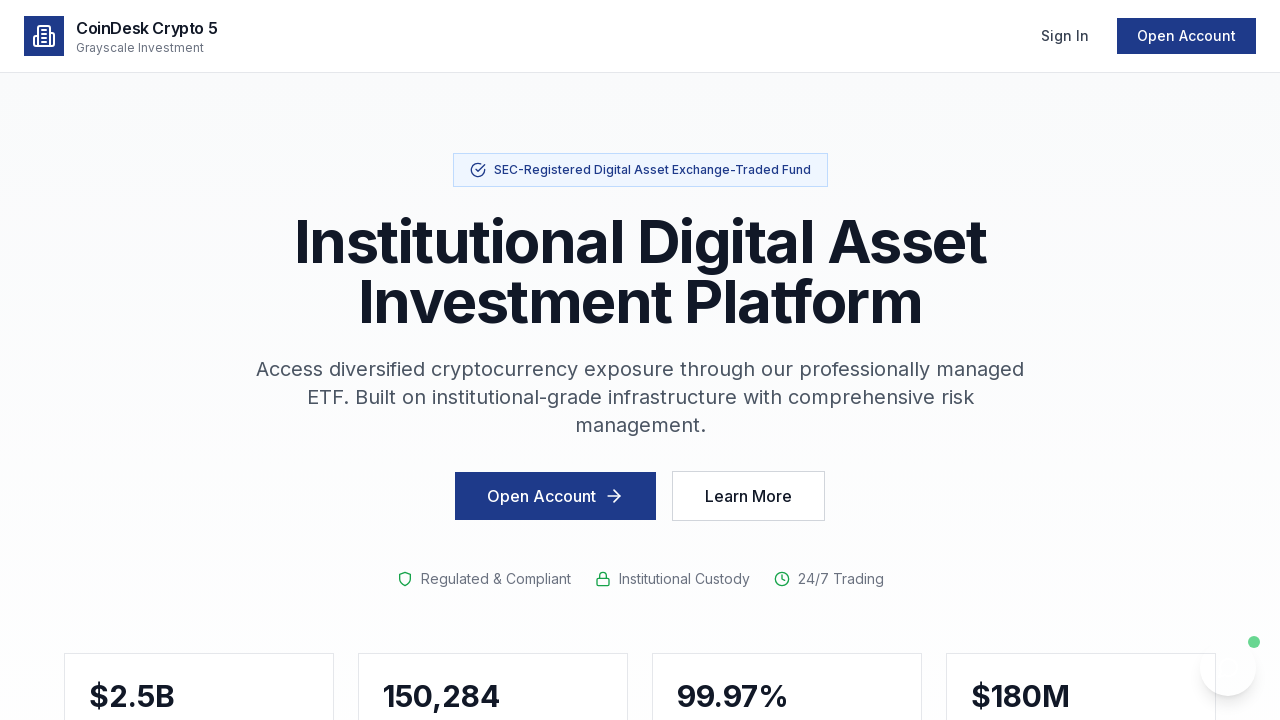

Located price display elements containing $, USD, ETH, and BTC text
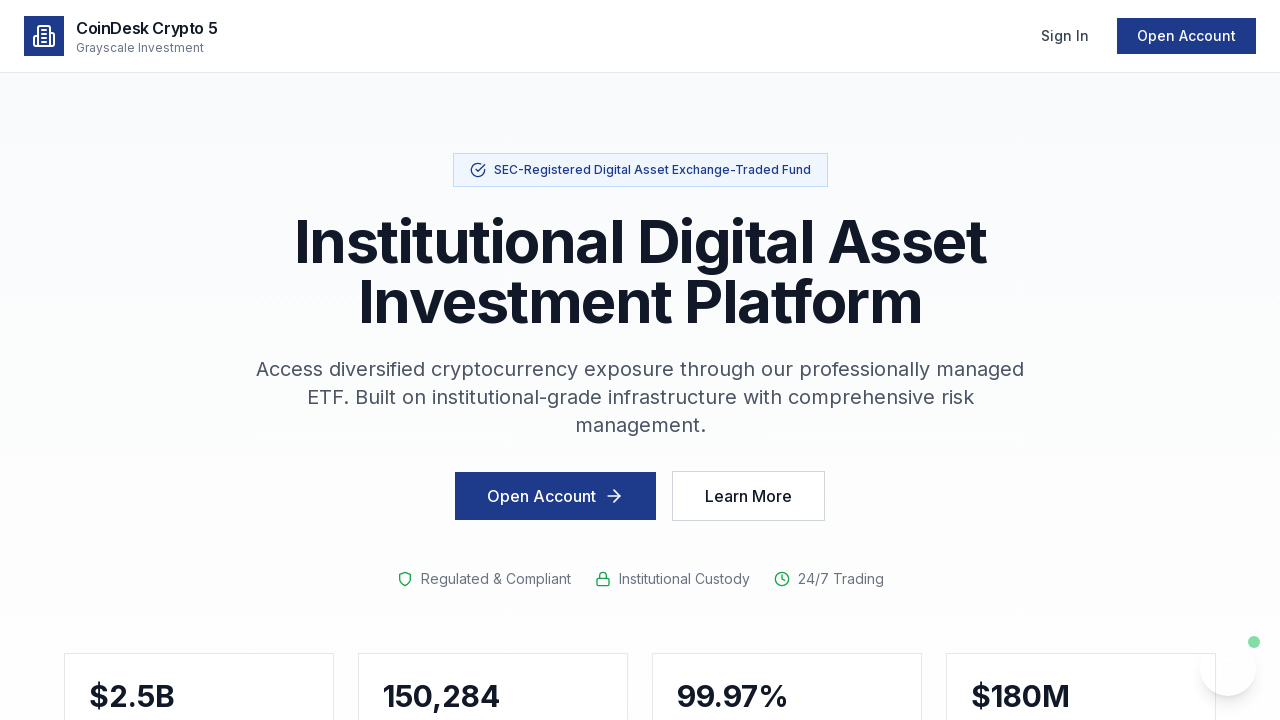

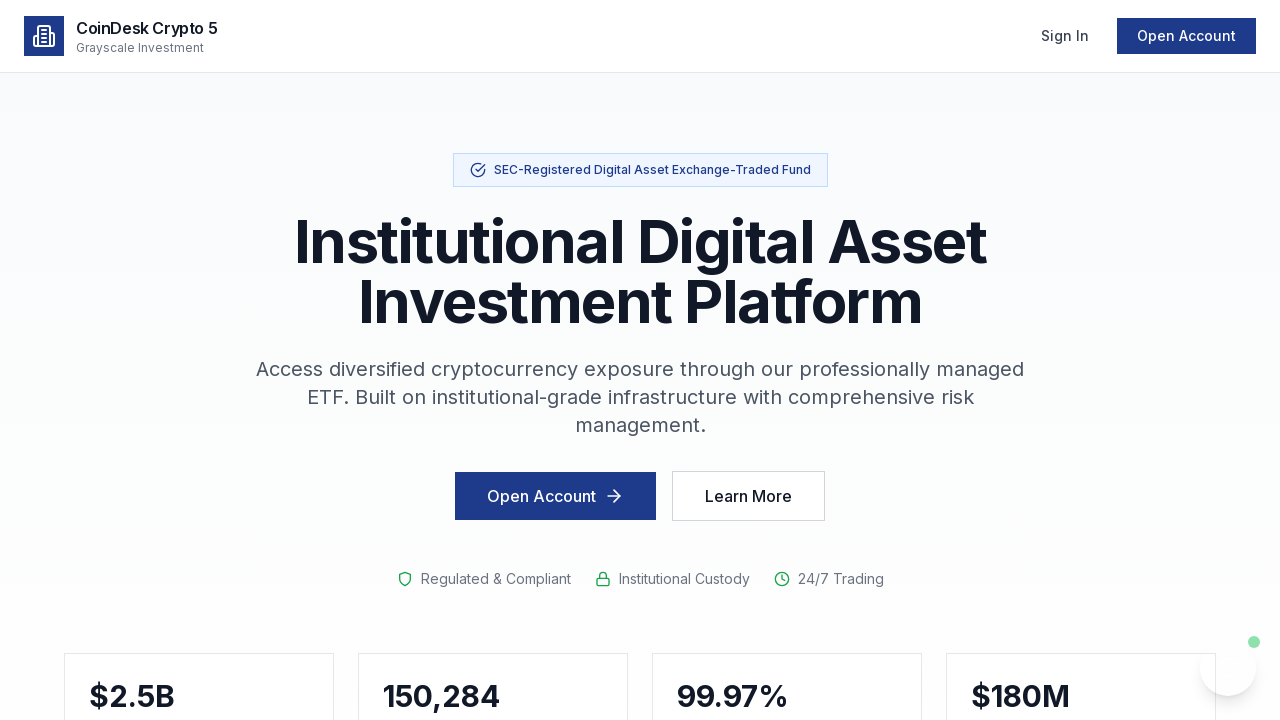